Navigates to the OrangeHRM contact sales page and verifies the page loads successfully by checking the title.

Starting URL: https://www.orangehrm.com/contact-sales/

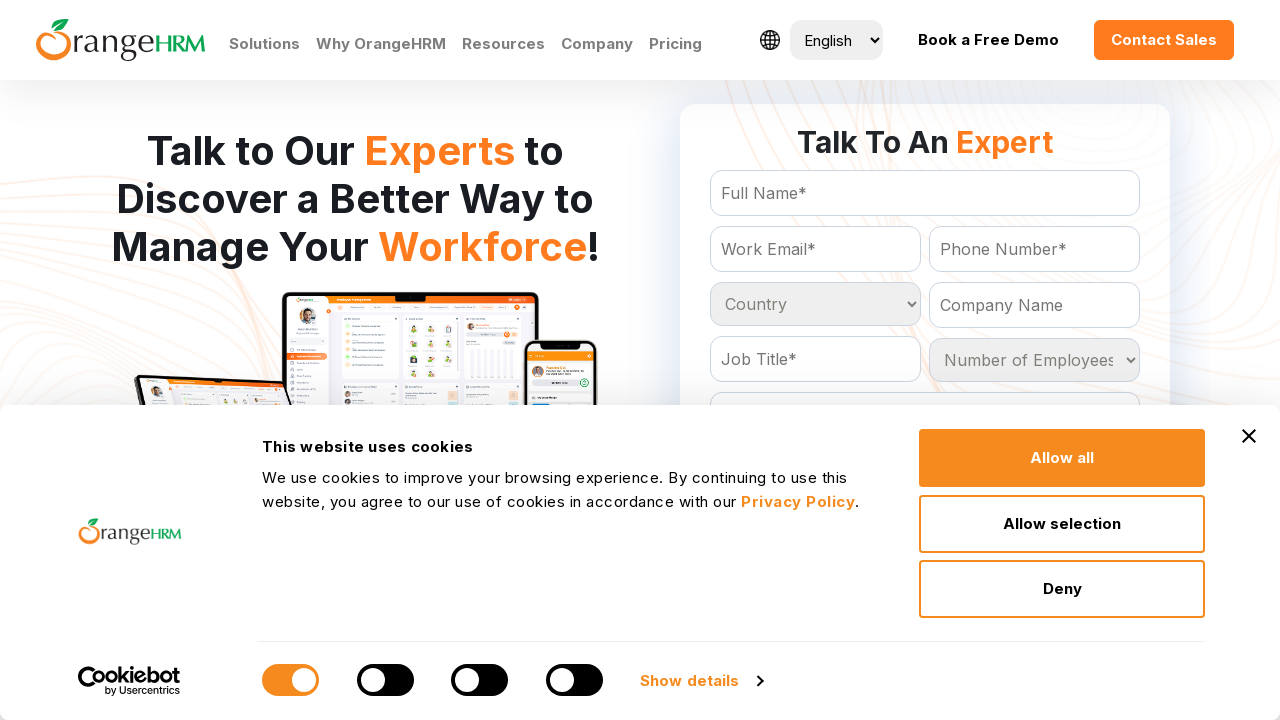

Waited for page to reach domcontentloaded state
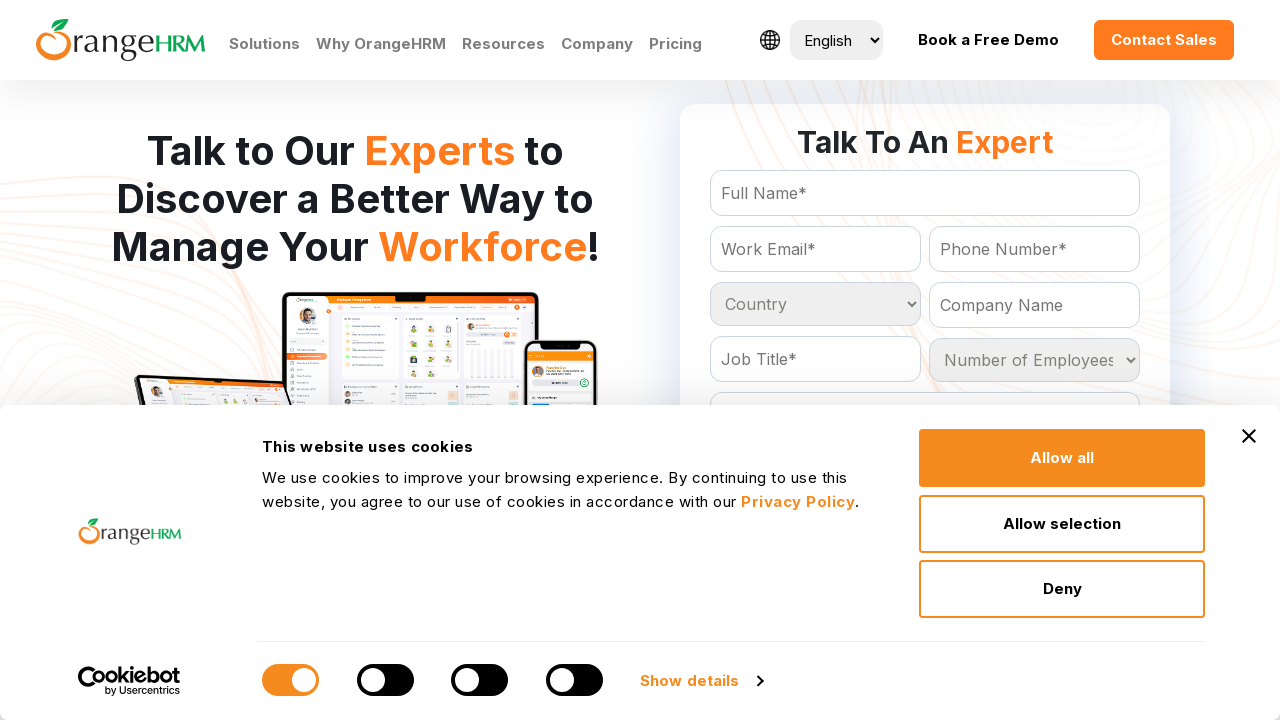

Verified form element is present on the page
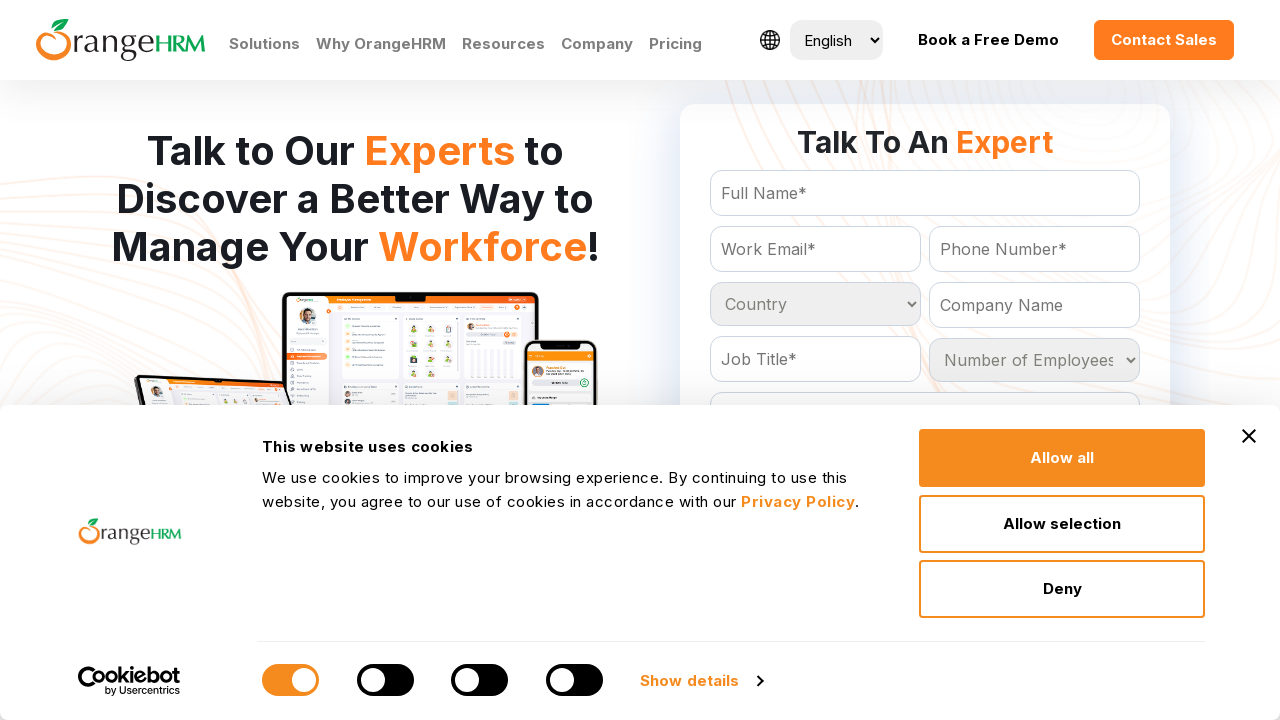

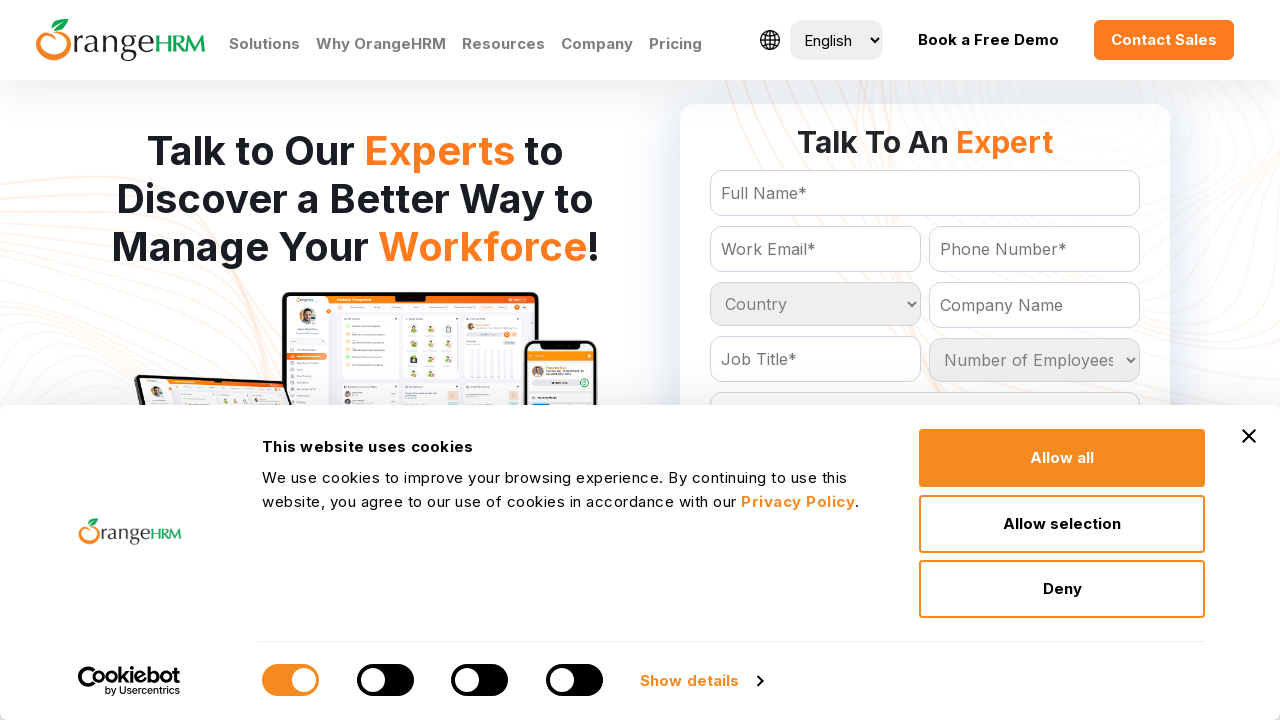